Tests dynamic loading functionality by clicking through to Example 2, starting the loading process, waiting for it to complete, and verifying "Hello World!" text is displayed

Starting URL: https://the-internet.herokuapp.com/

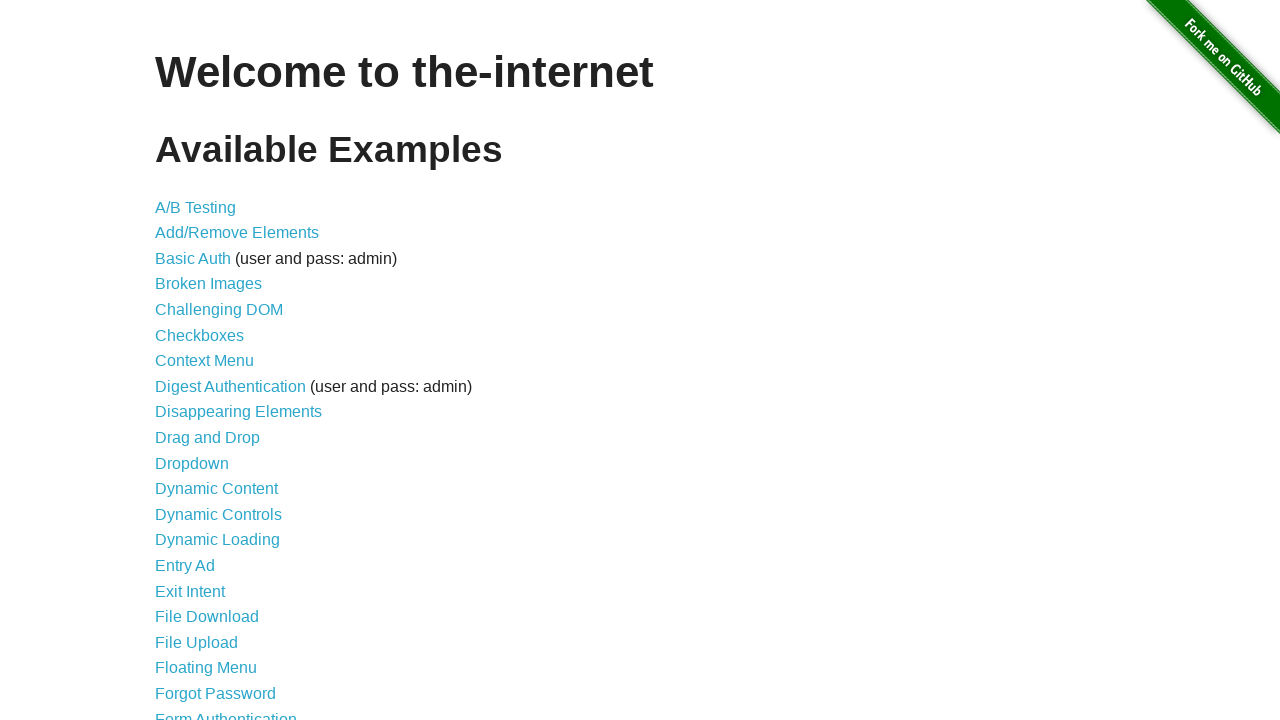

Clicked on 'Dynamic Loading' link at (218, 540) on a[href='/dynamic_loading']
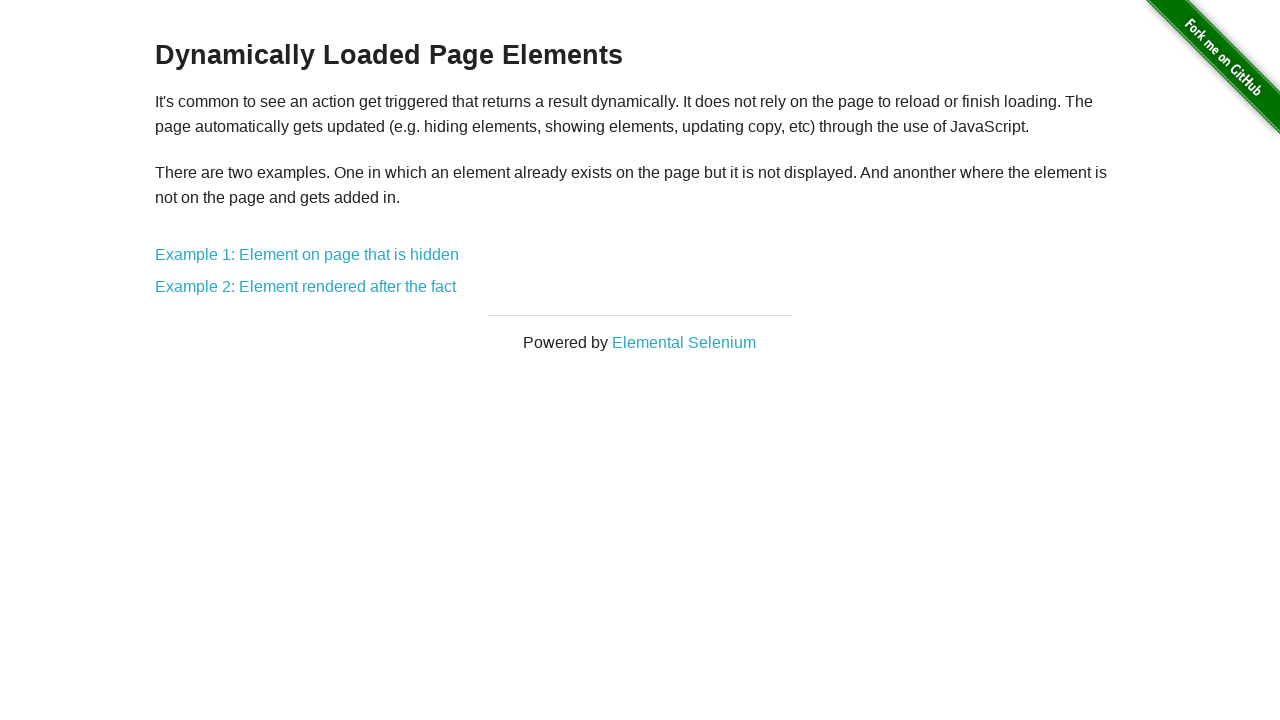

Waited for Example 2 link to appear
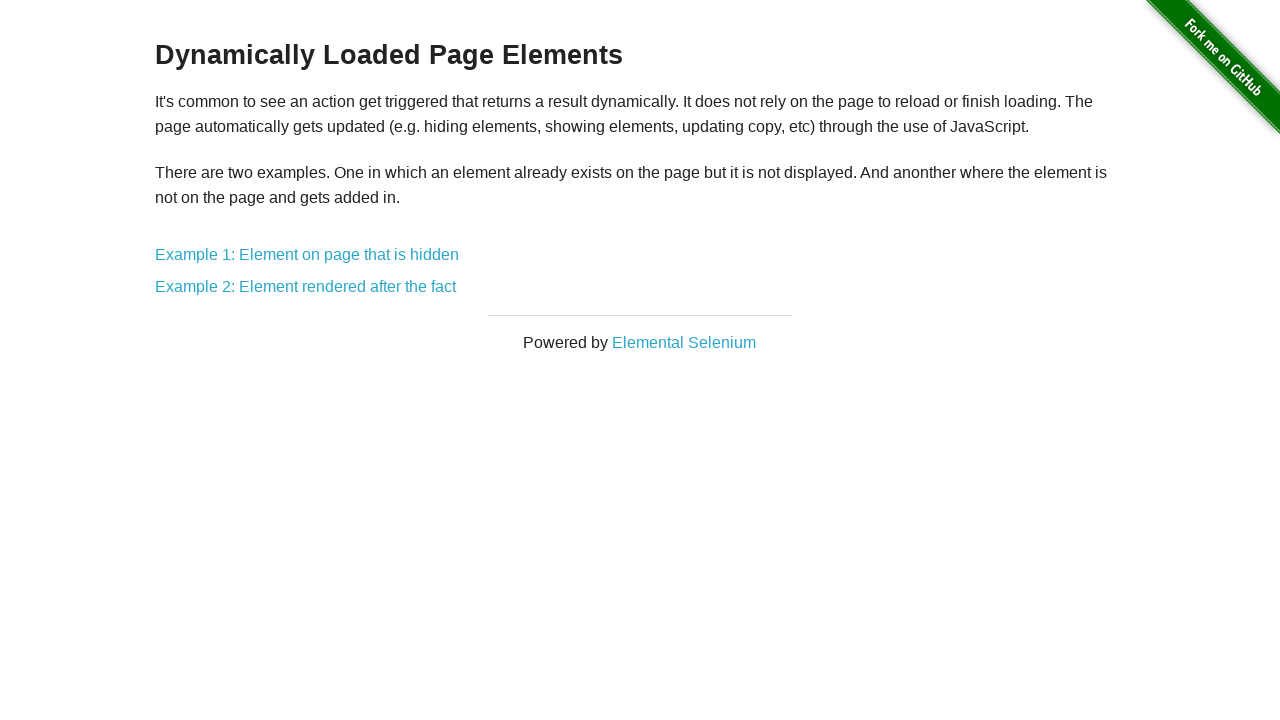

Clicked on Example 2 link at (306, 287) on a[href='/dynamic_loading/2']
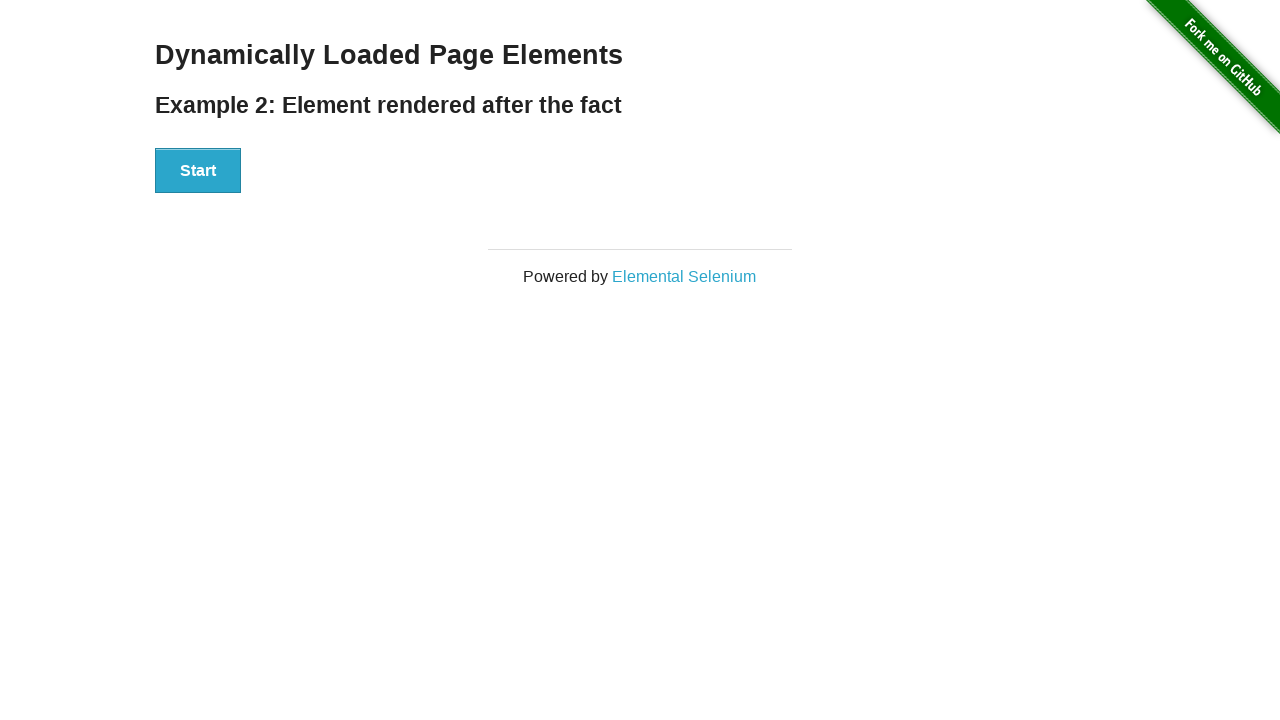

Waited for Start button to appear
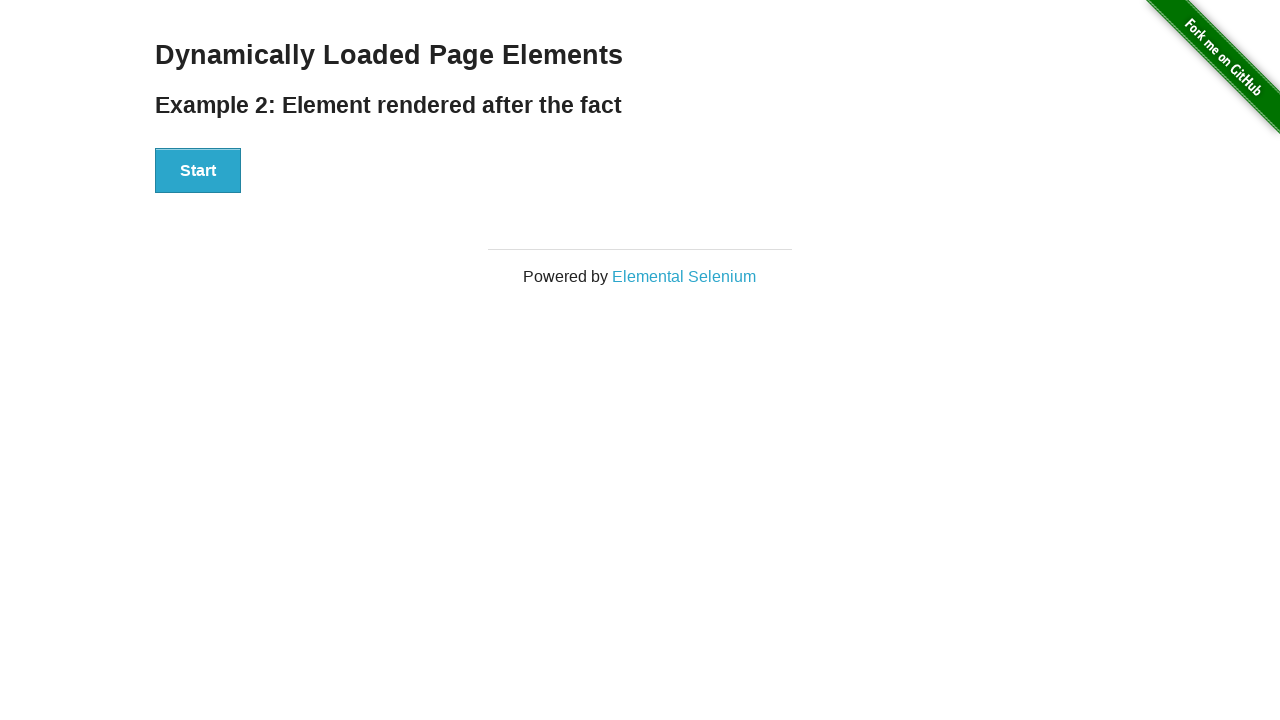

Clicked the Start button to begin dynamic loading at (198, 171) on #start button
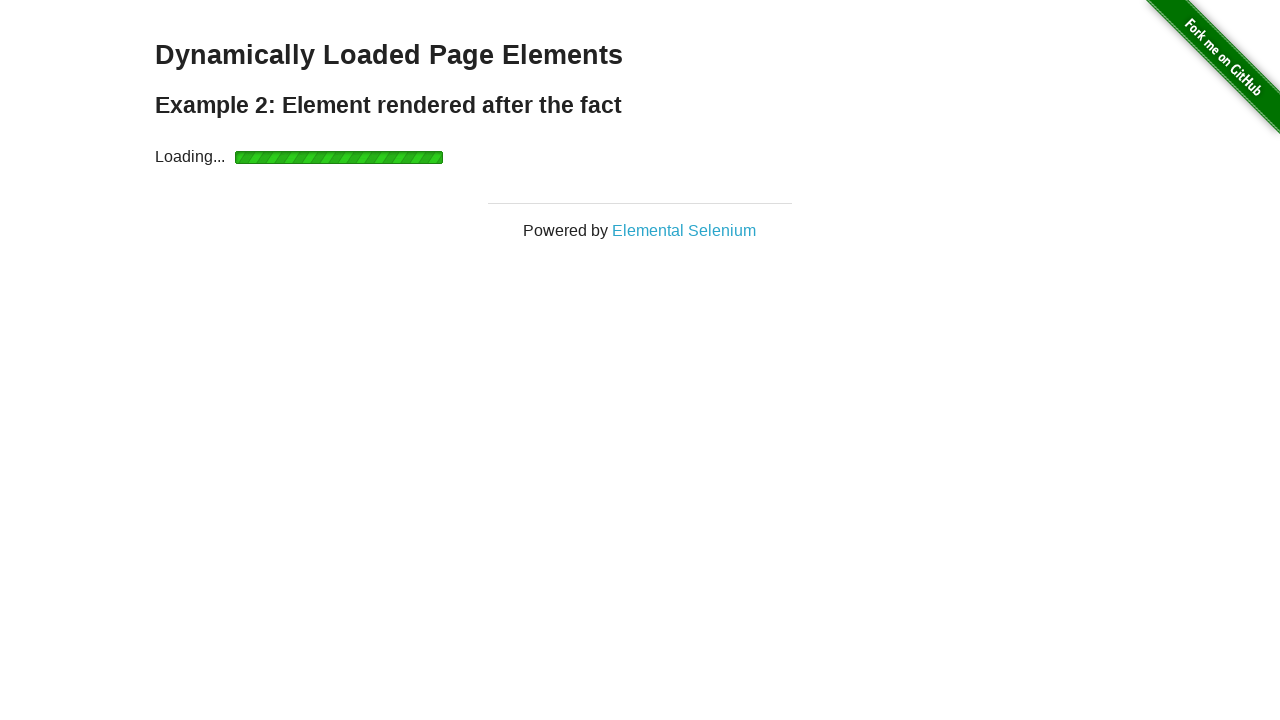

Waited for loading to complete and finish element to become visible
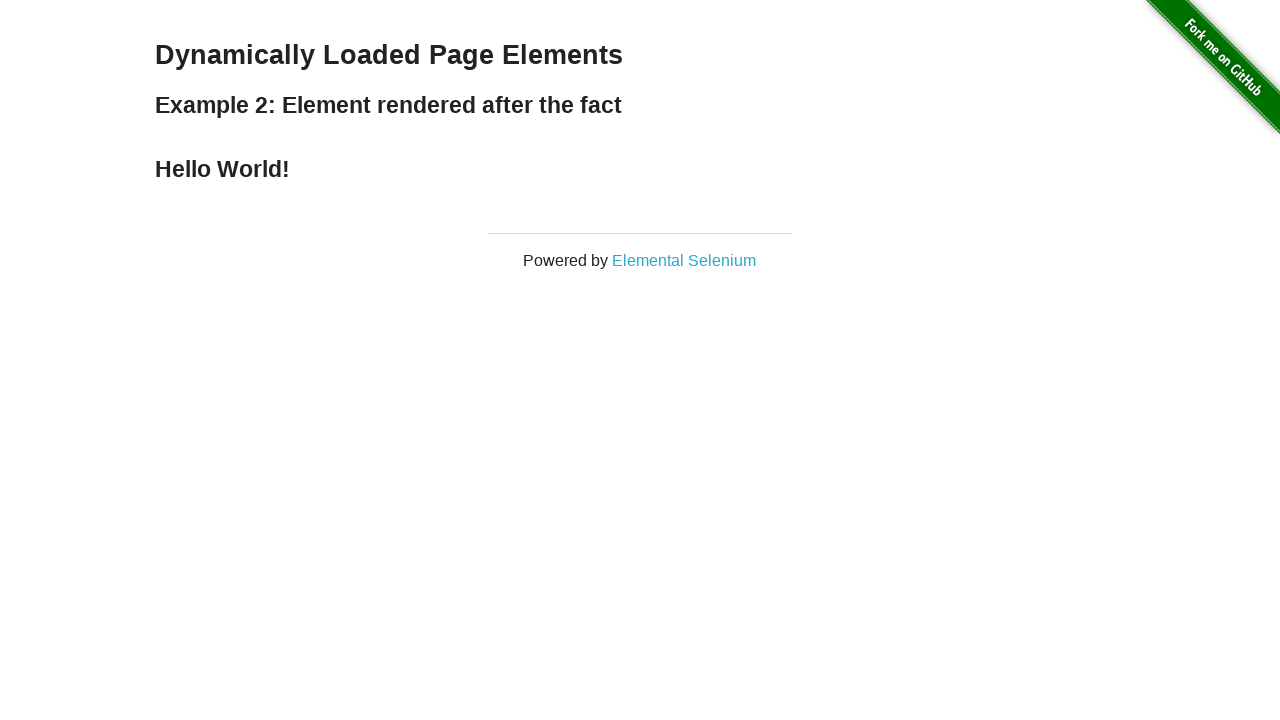

Verified 'Hello World!' text is displayed in the finish element
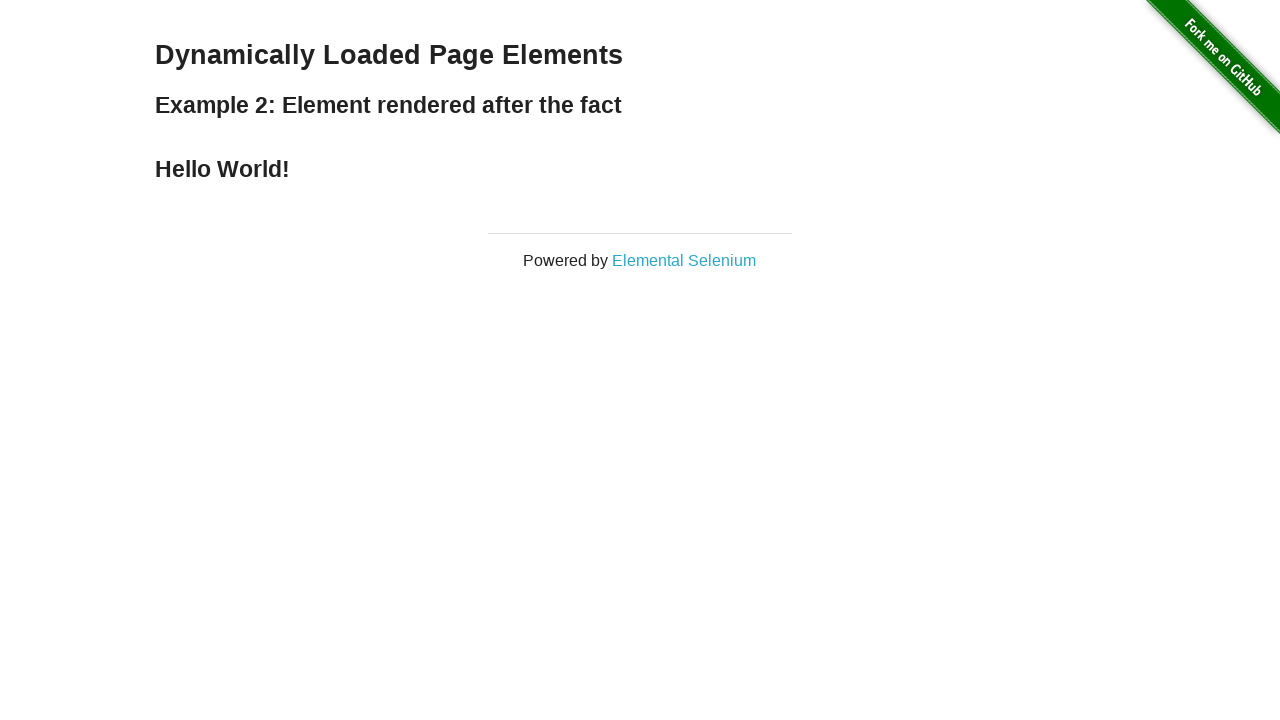

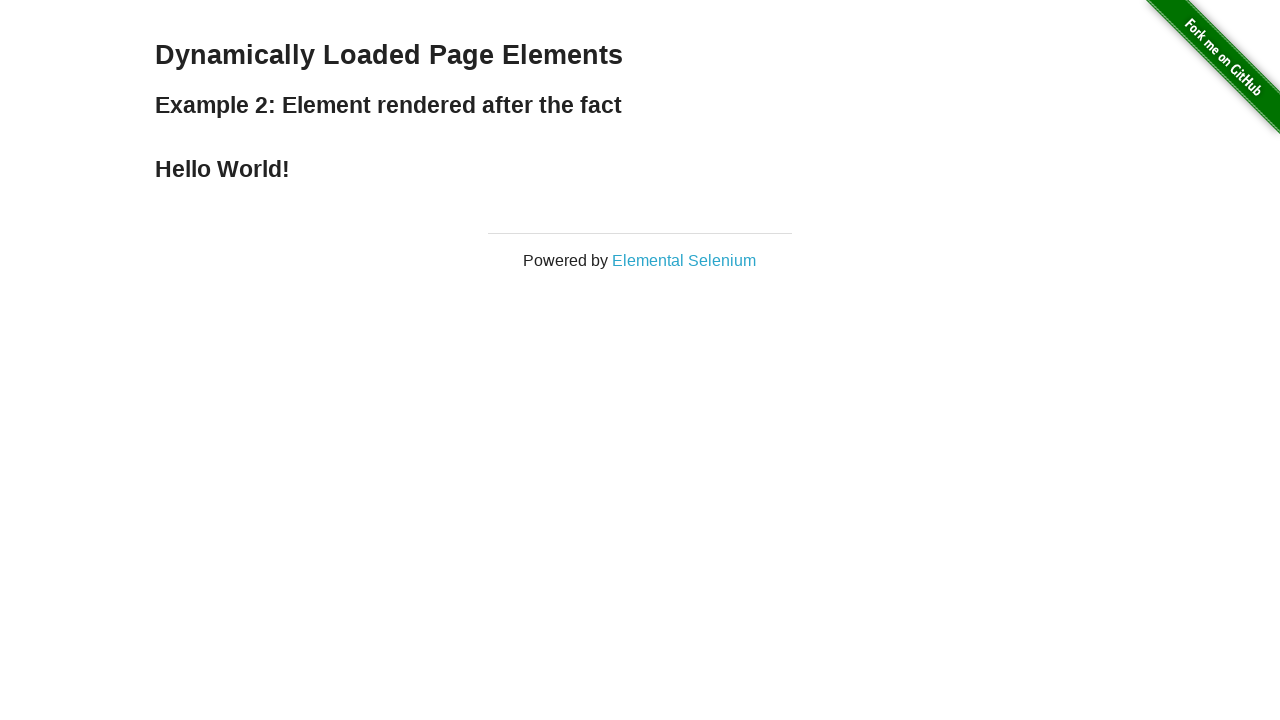